Tests scrolling functionality on a registration form by navigating to the page and scrolling to bring the password field into view using JavaScript execution.

Starting URL: http://demo.automationtesting.in/Register.html

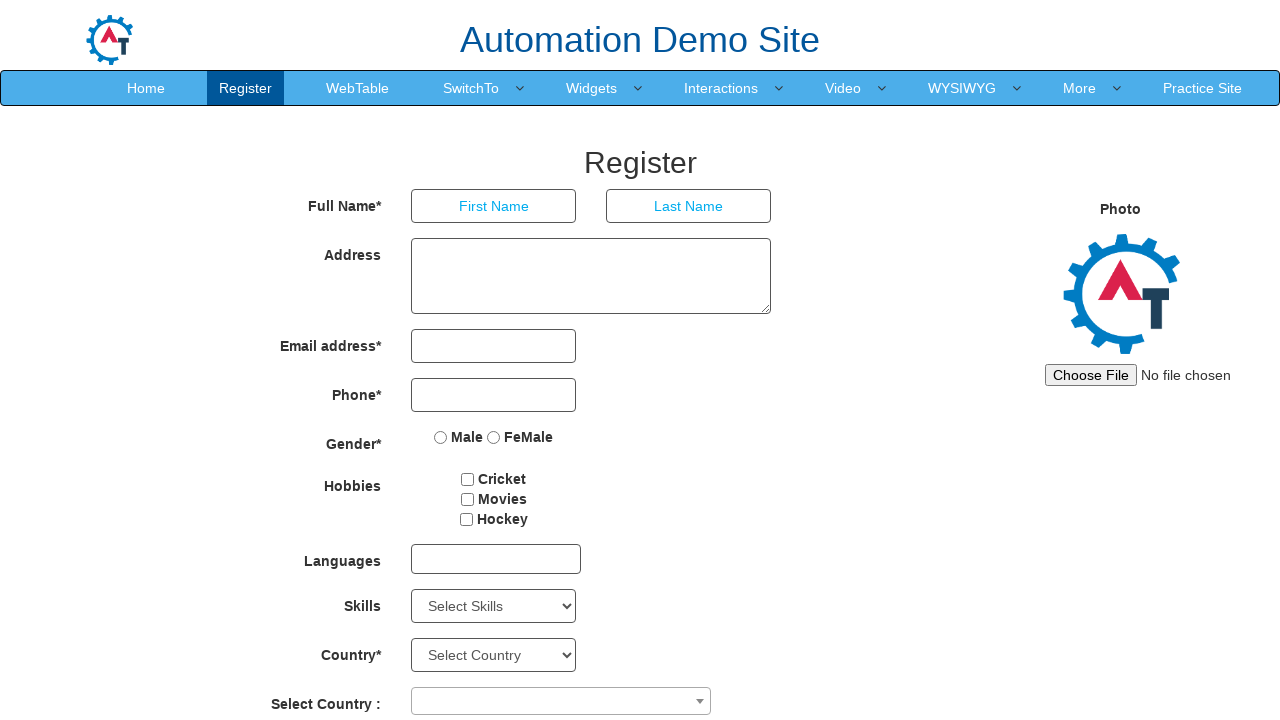

Navigated to registration form page
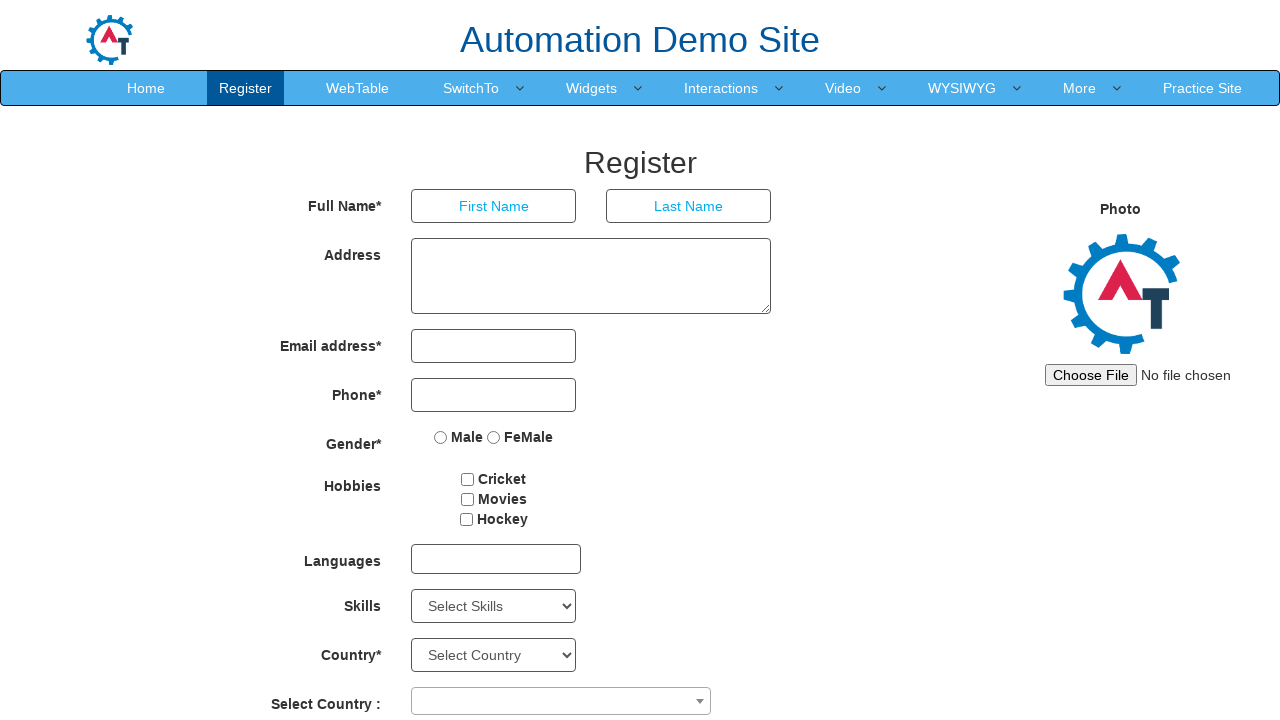

Located password field element
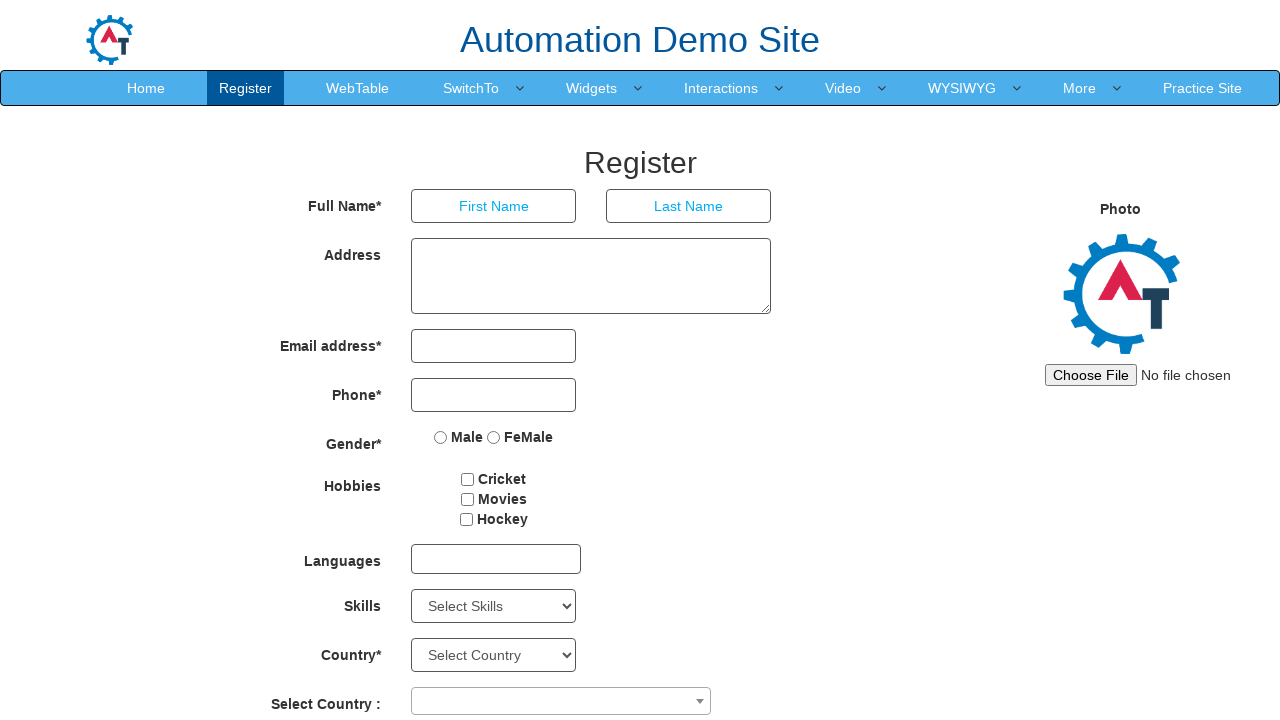

Scrolled password field into view using JavaScript
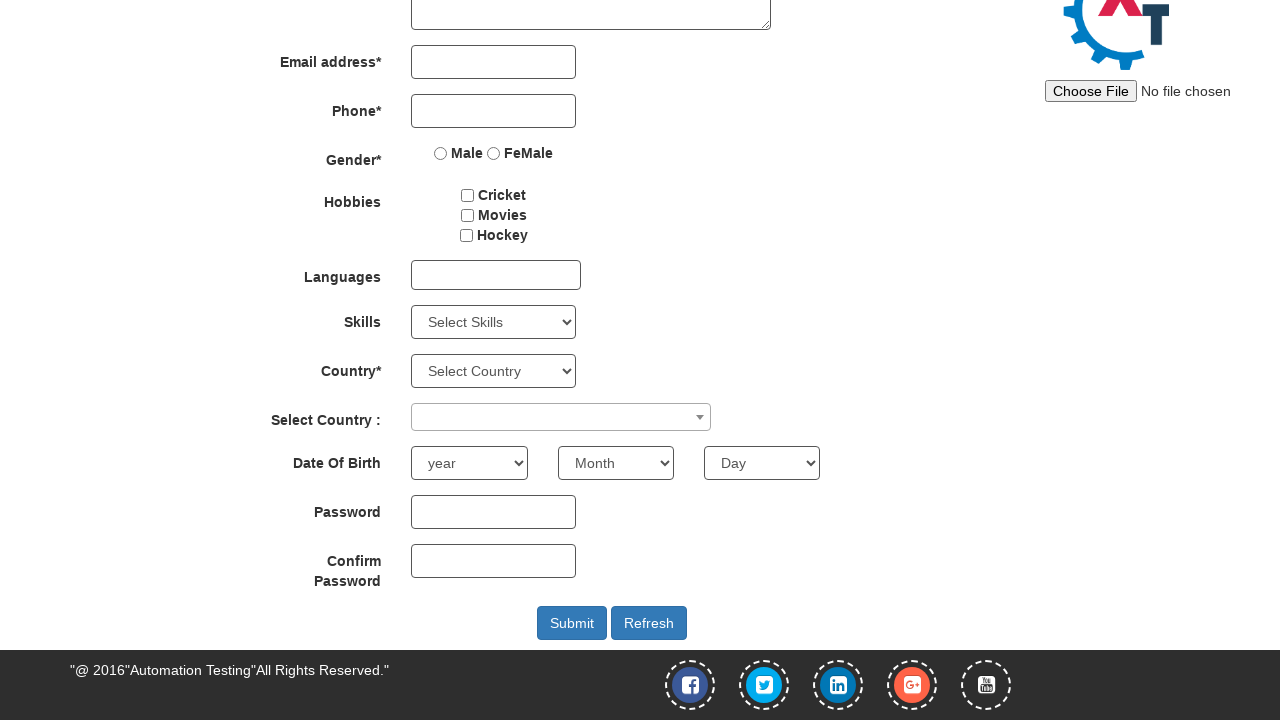

Waited 500ms for scroll animation to complete
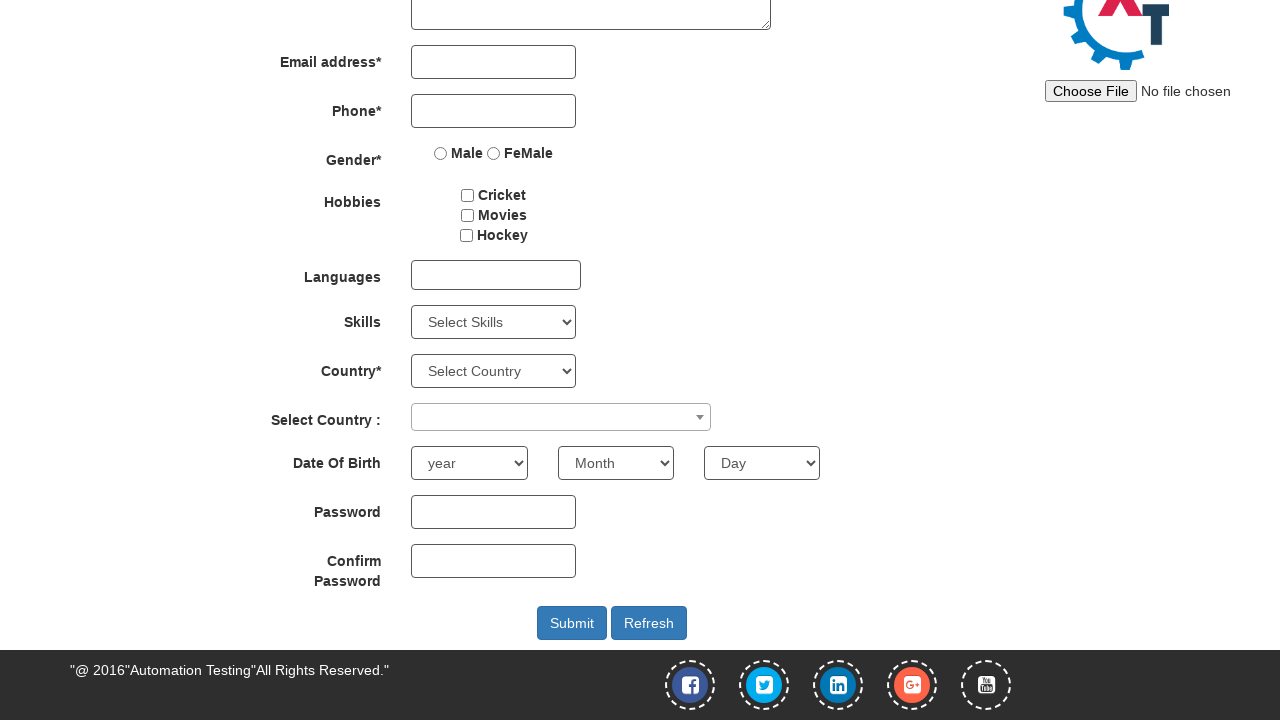

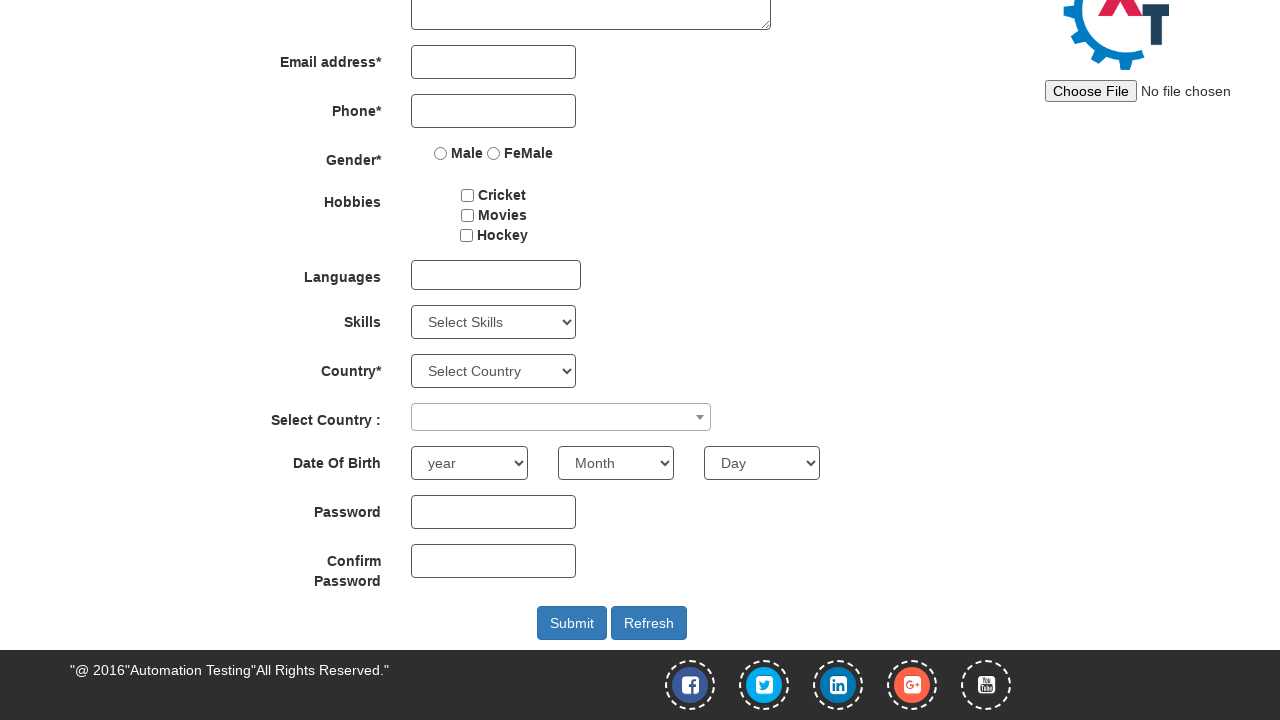